Tests filtering to display only active (non-completed) items

Starting URL: https://demo.playwright.dev/todomvc

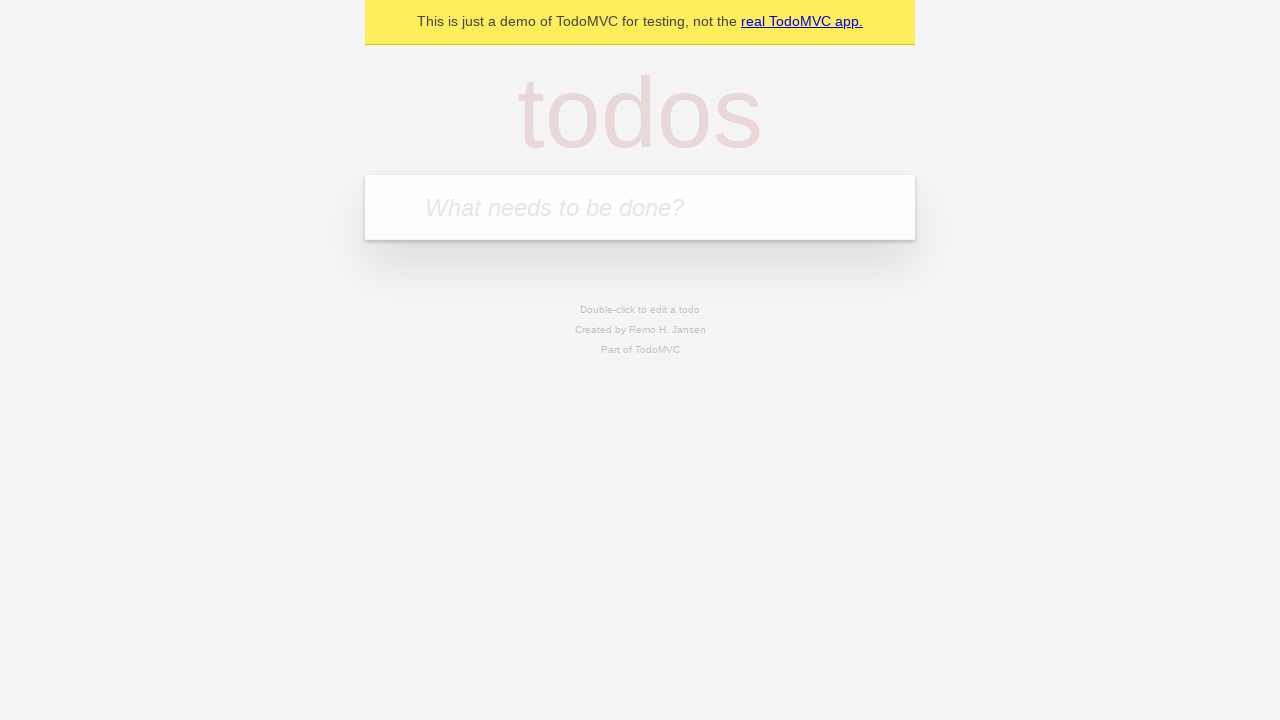

Filled todo input with 'buy some cheese' on internal:attr=[placeholder="What needs to be done?"i]
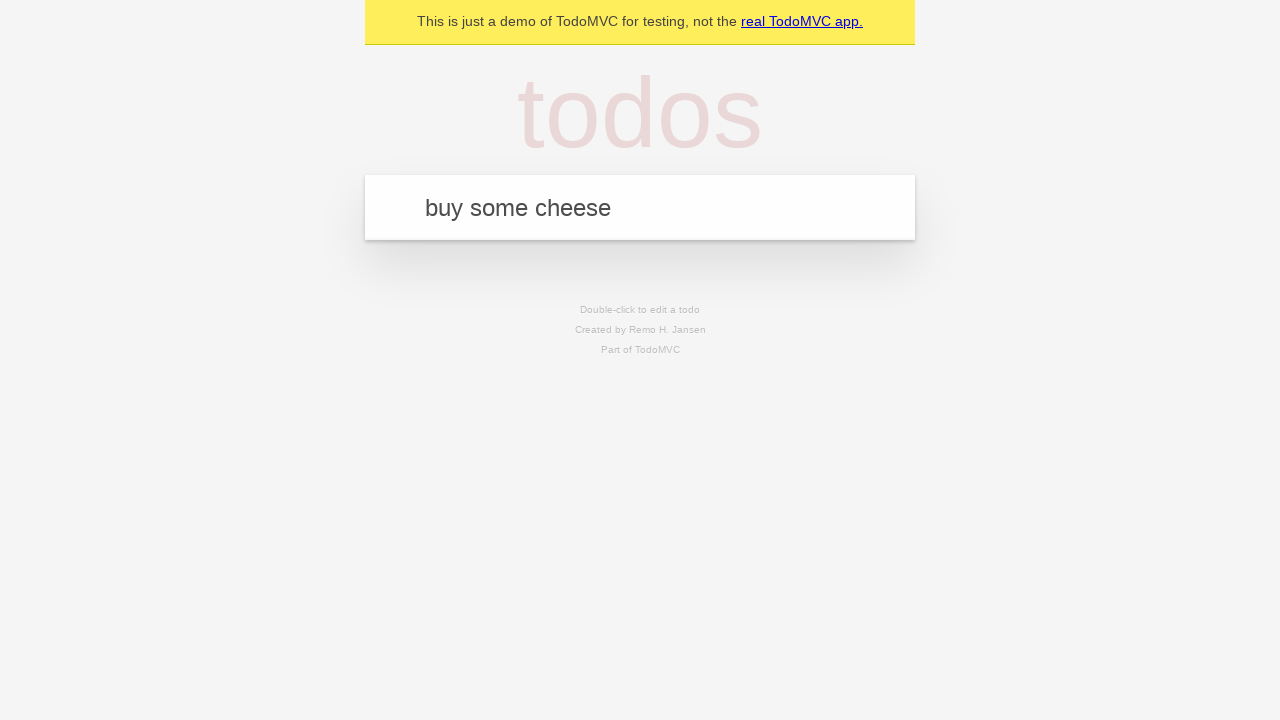

Pressed Enter to add first todo on internal:attr=[placeholder="What needs to be done?"i]
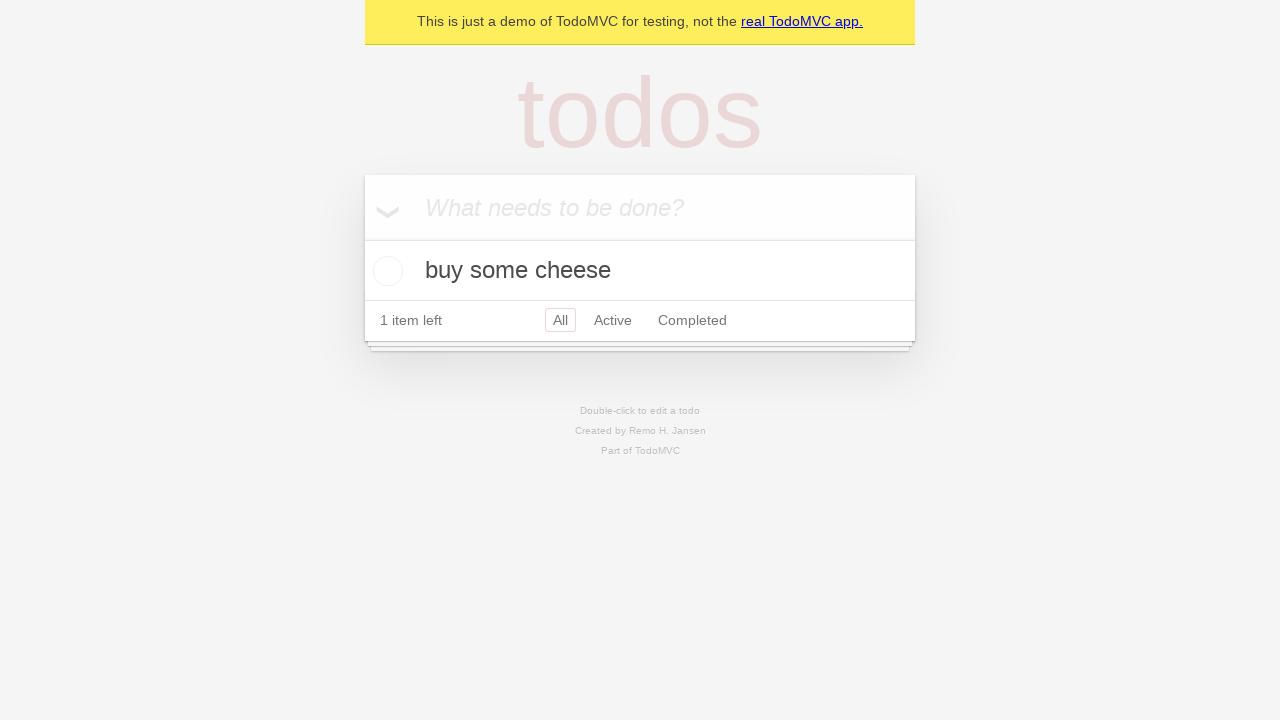

Filled todo input with 'feed the cat' on internal:attr=[placeholder="What needs to be done?"i]
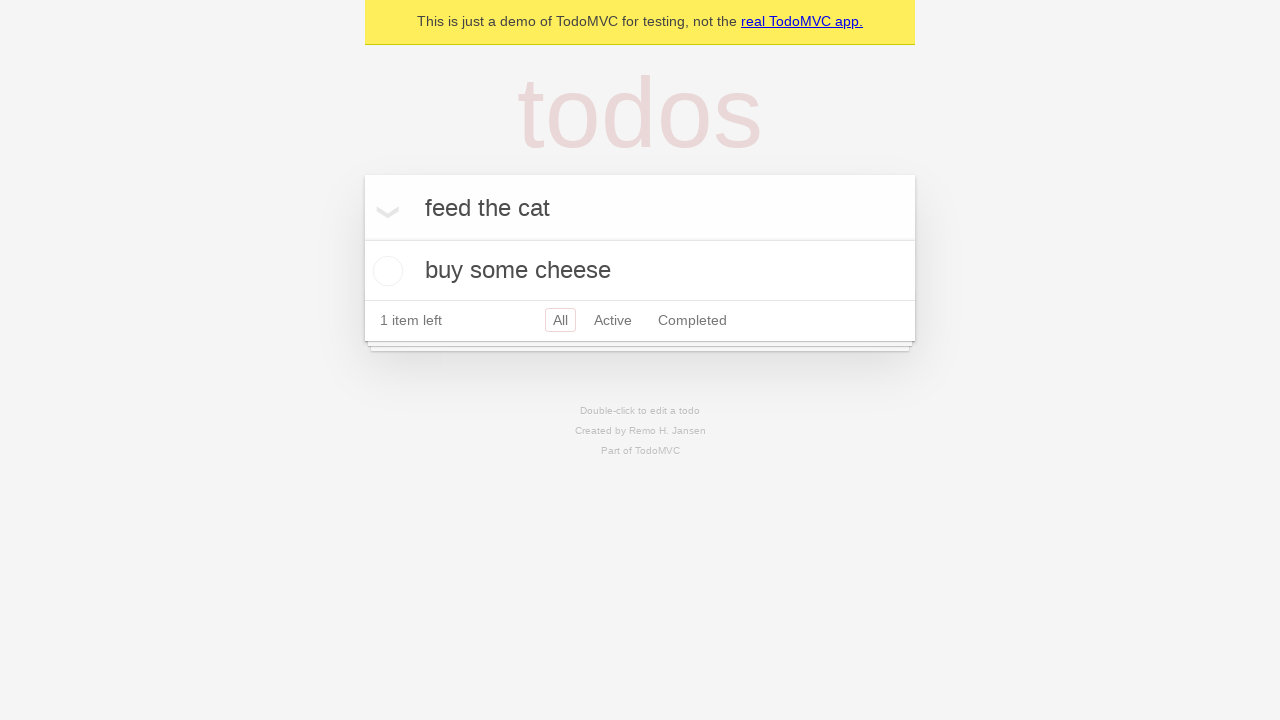

Pressed Enter to add second todo on internal:attr=[placeholder="What needs to be done?"i]
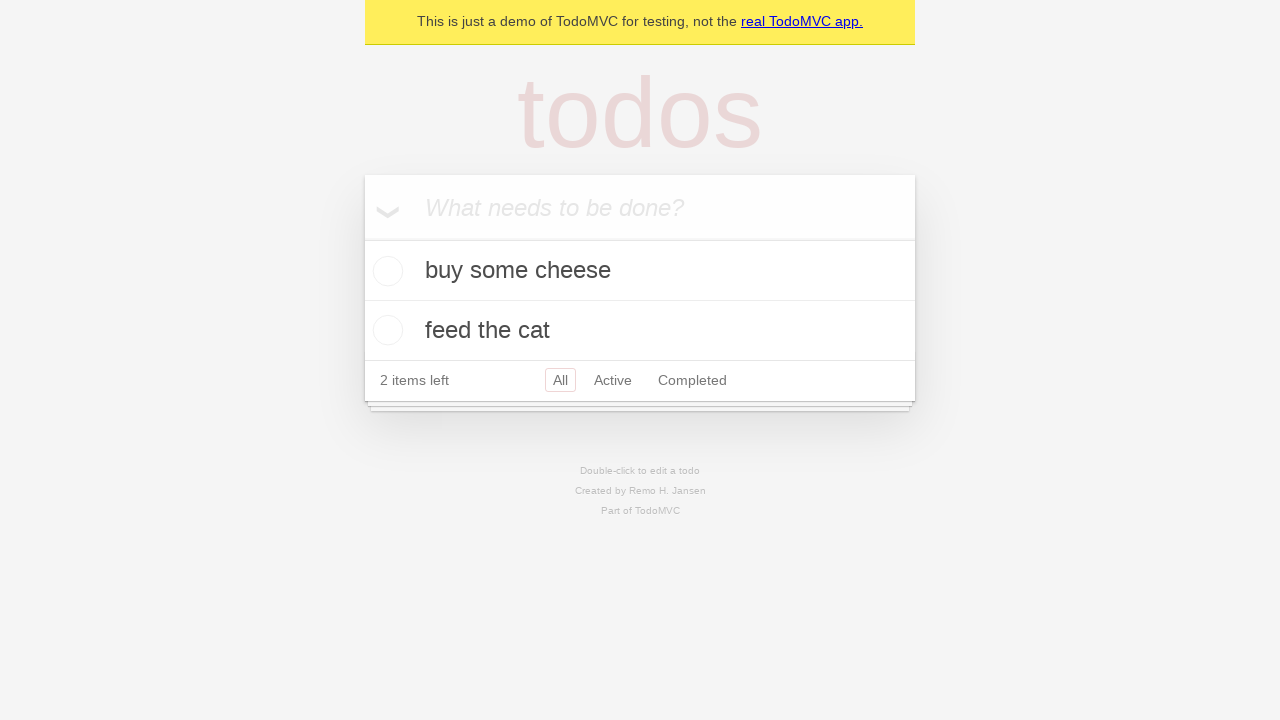

Filled todo input with 'book a doctors appointment' on internal:attr=[placeholder="What needs to be done?"i]
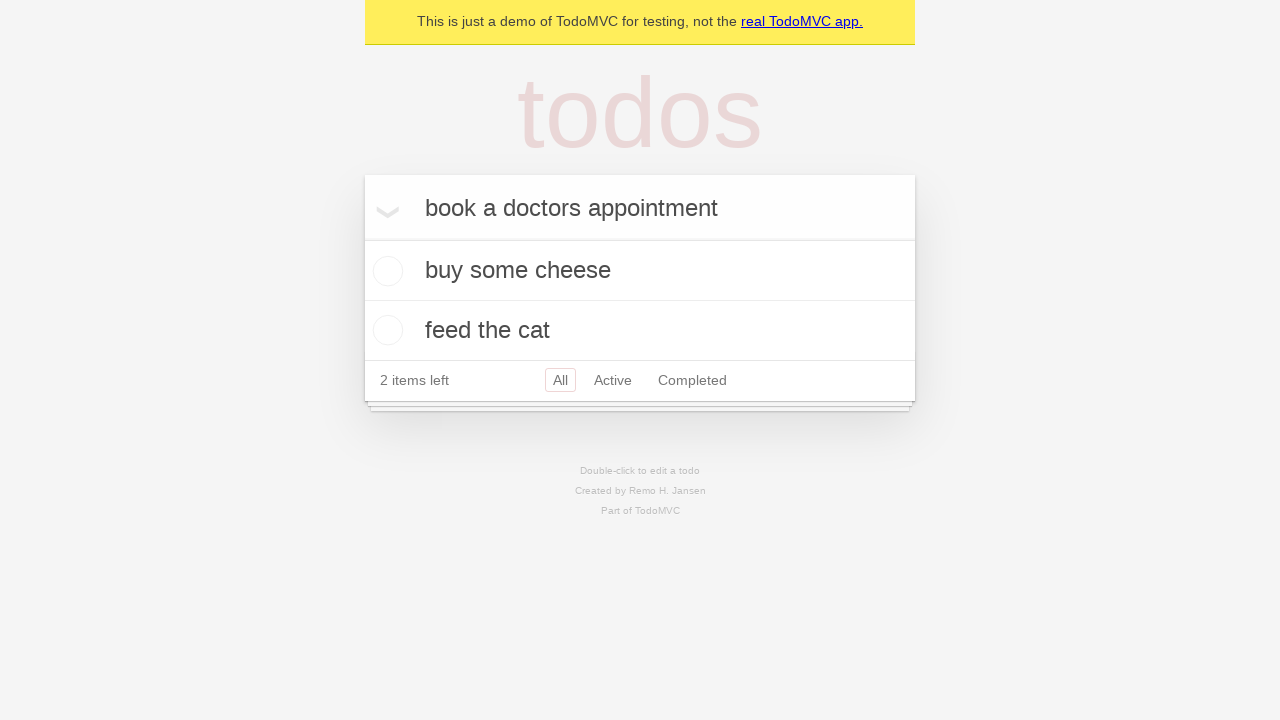

Pressed Enter to add third todo on internal:attr=[placeholder="What needs to be done?"i]
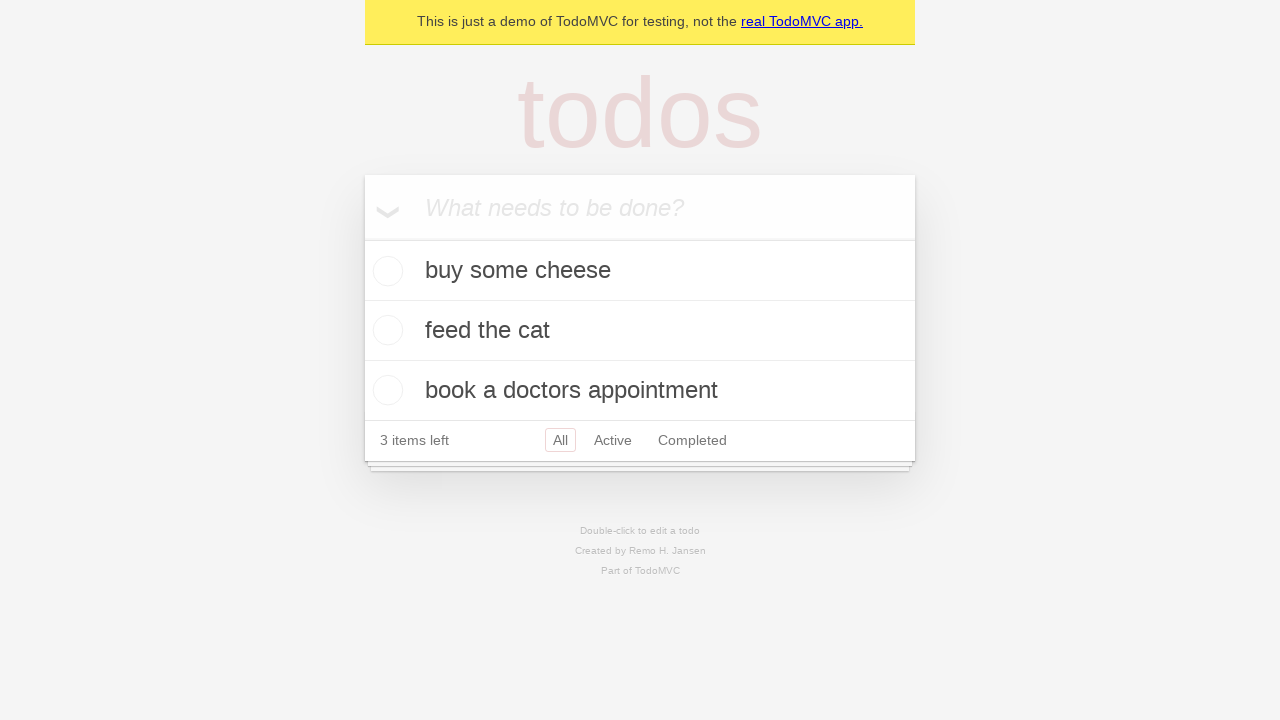

Checked checkbox for second todo to mark it as completed at (385, 330) on internal:testid=[data-testid="todo-item"s] >> nth=1 >> internal:role=checkbox
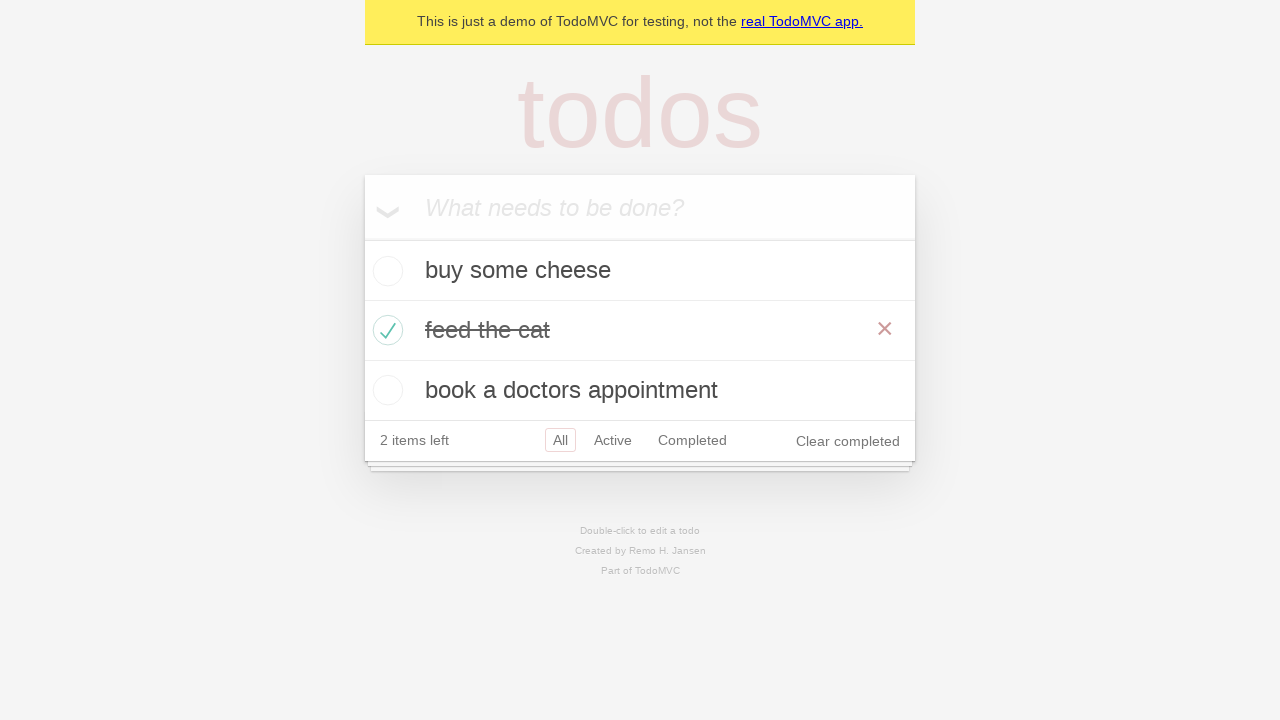

Clicked Active filter link to display only active items at (613, 440) on internal:role=link[name="Active"i]
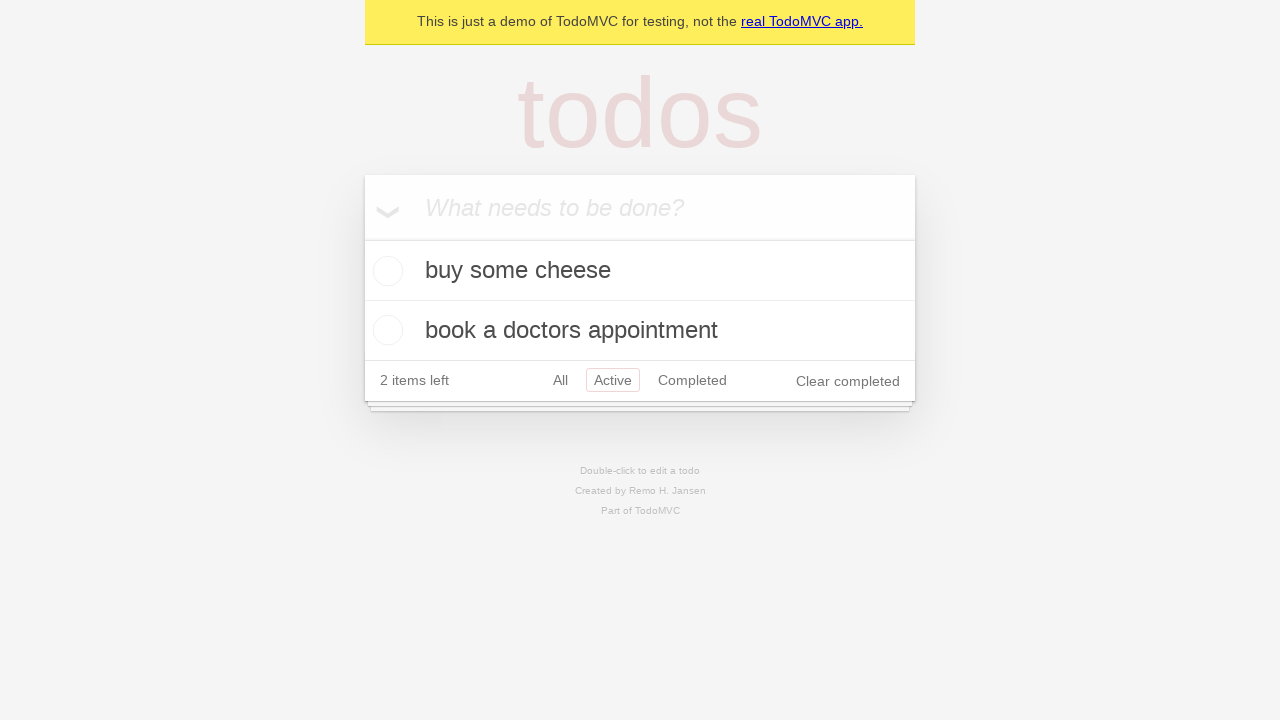

Waited for filtered todo items to load in active view
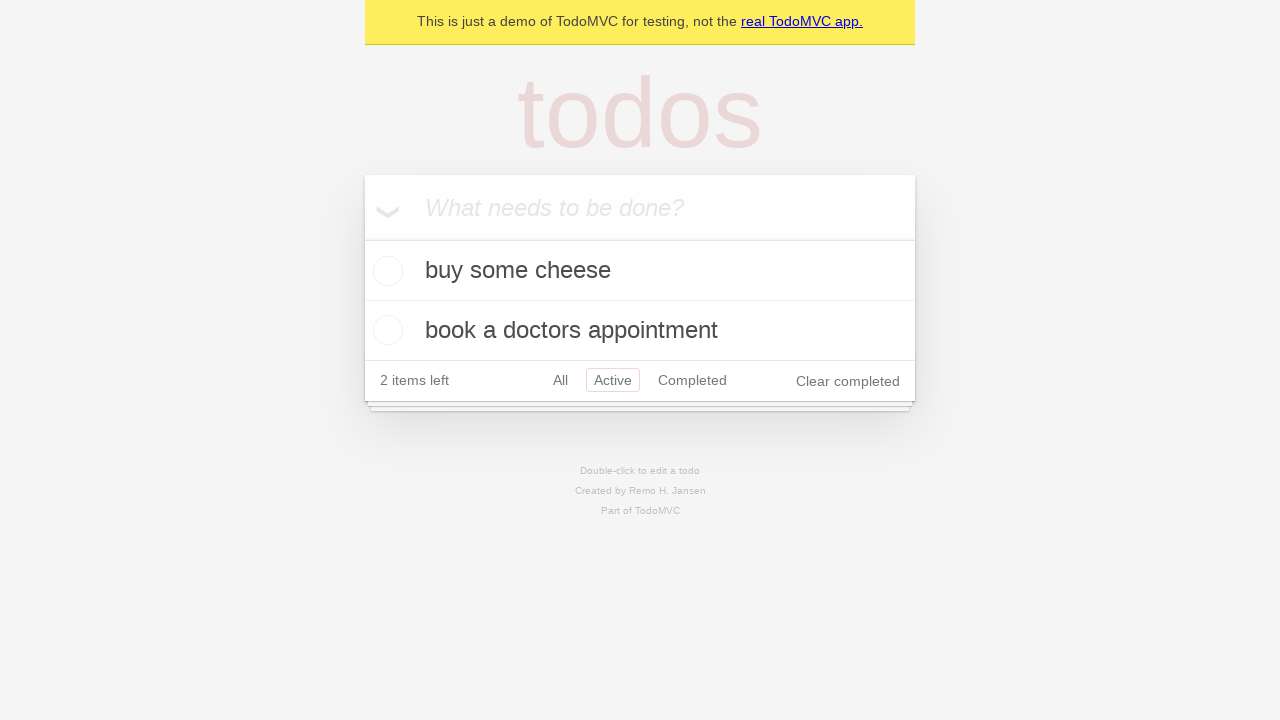

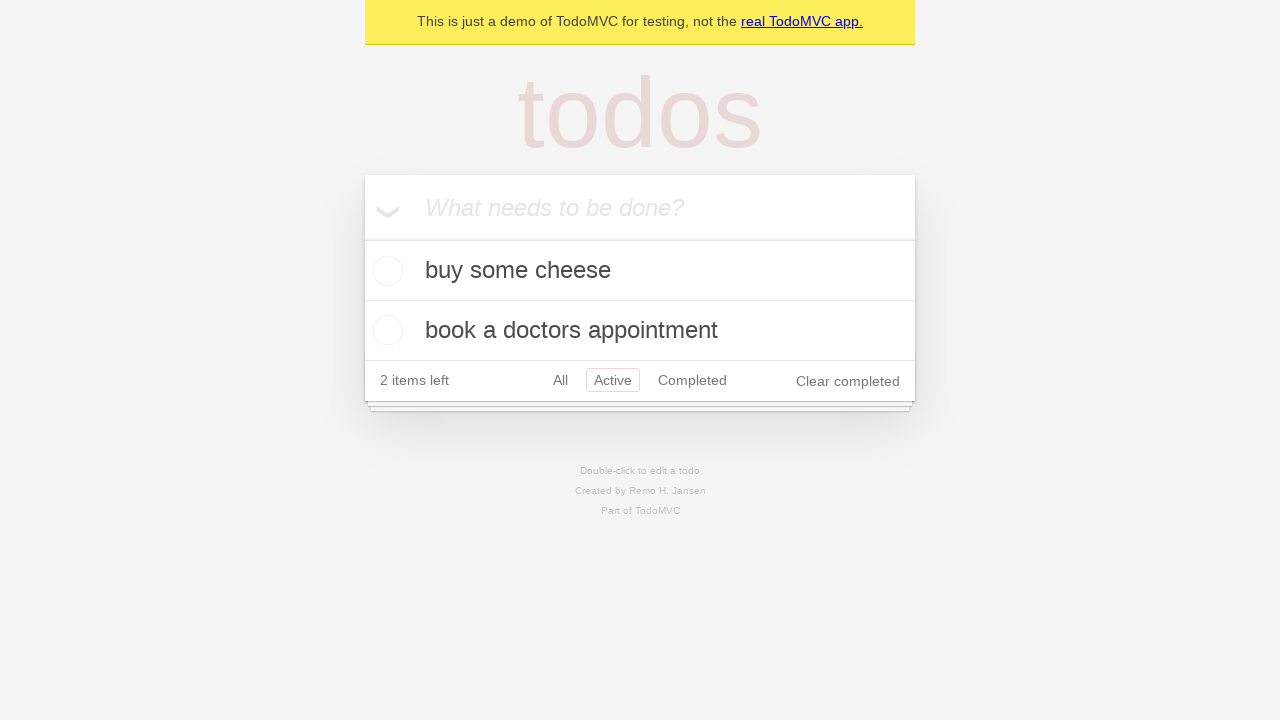